Tests GitHub search functionality by searching for a specific repository, navigating to it, and verifying that a specific issue exists in the Issues tab.

Starting URL: https://github.com

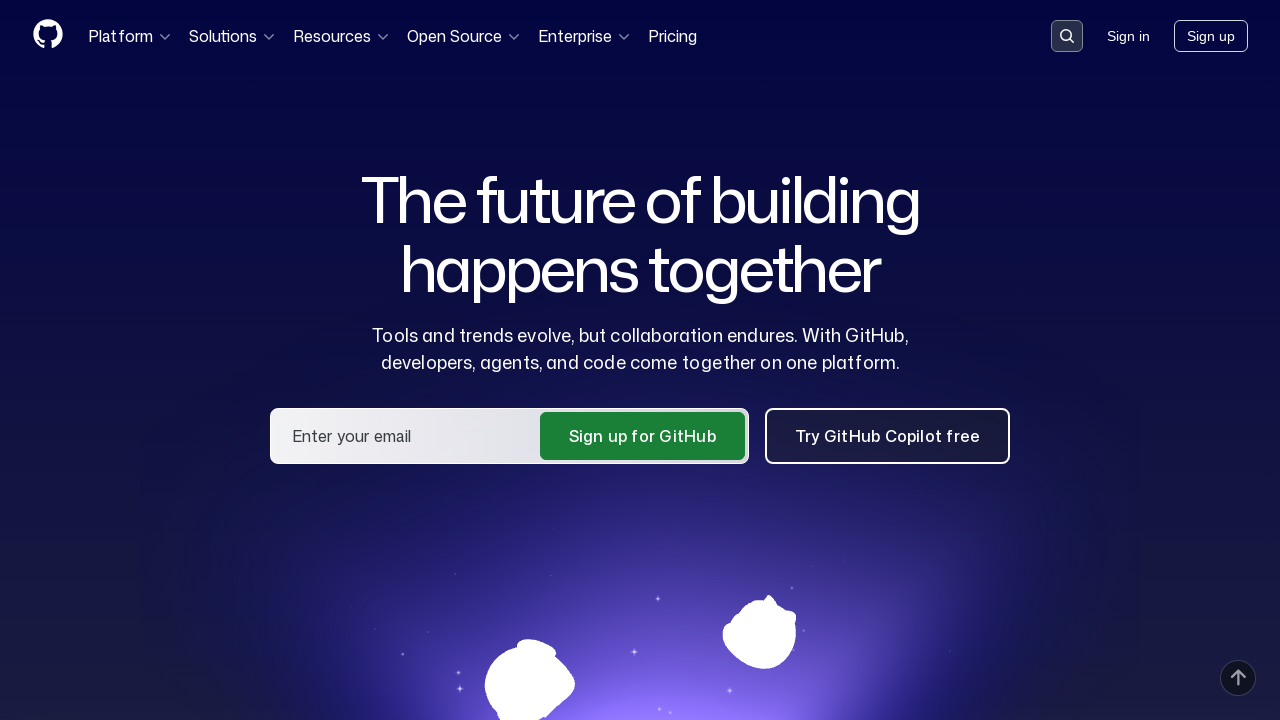

Clicked search button in GitHub header at (1067, 36) on .header-search-button
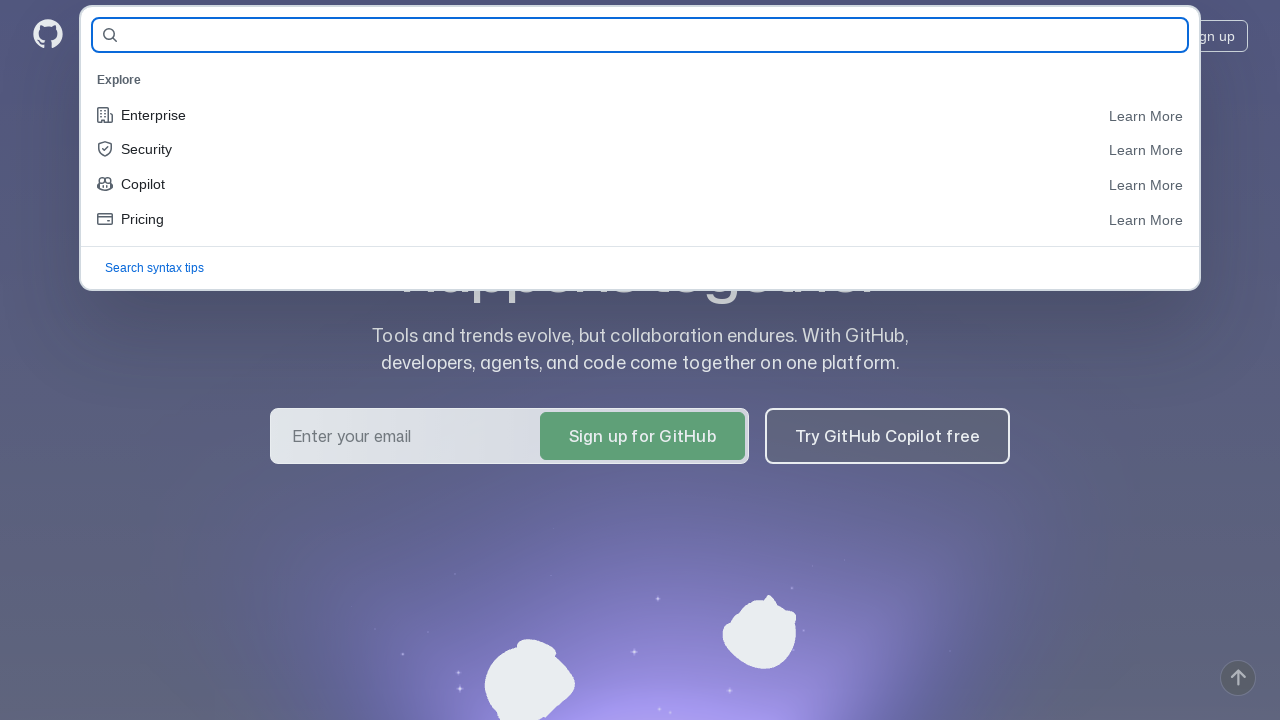

Filled search field with repository name 'AleksShakhmatov/HW12_Allure_Reports' on #query-builder-test
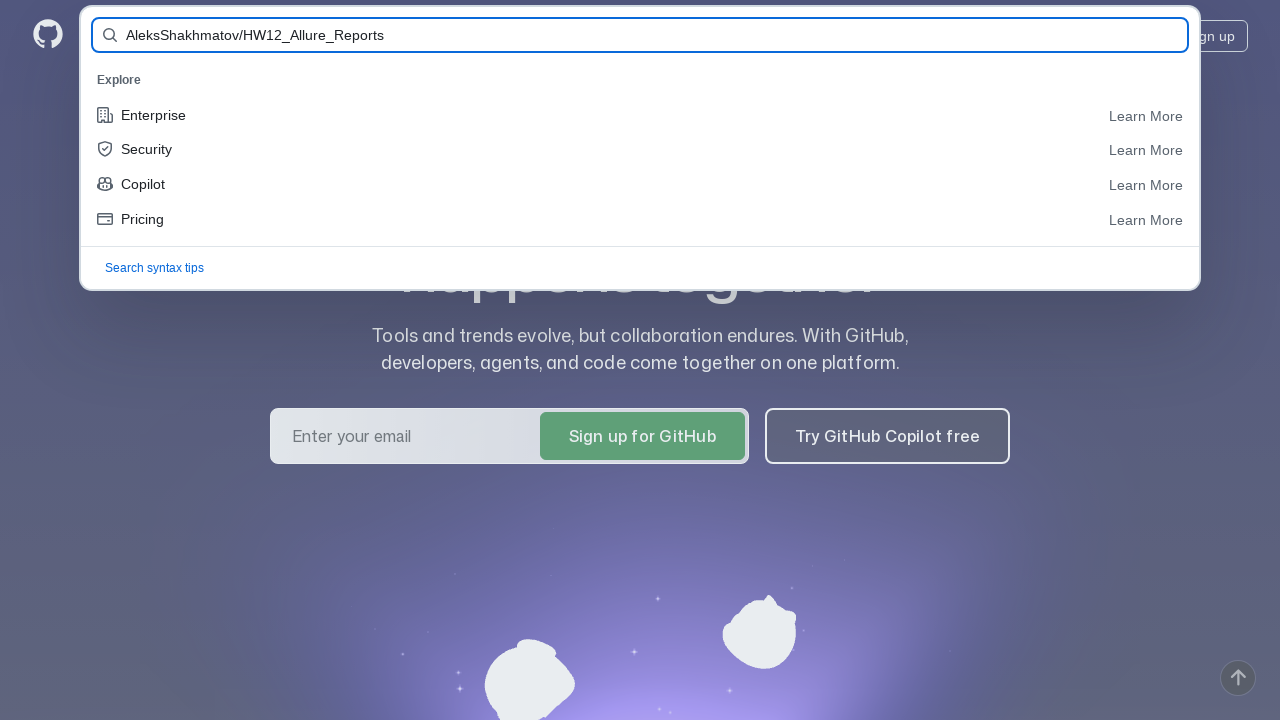

Pressed Enter to submit search query on #query-builder-test
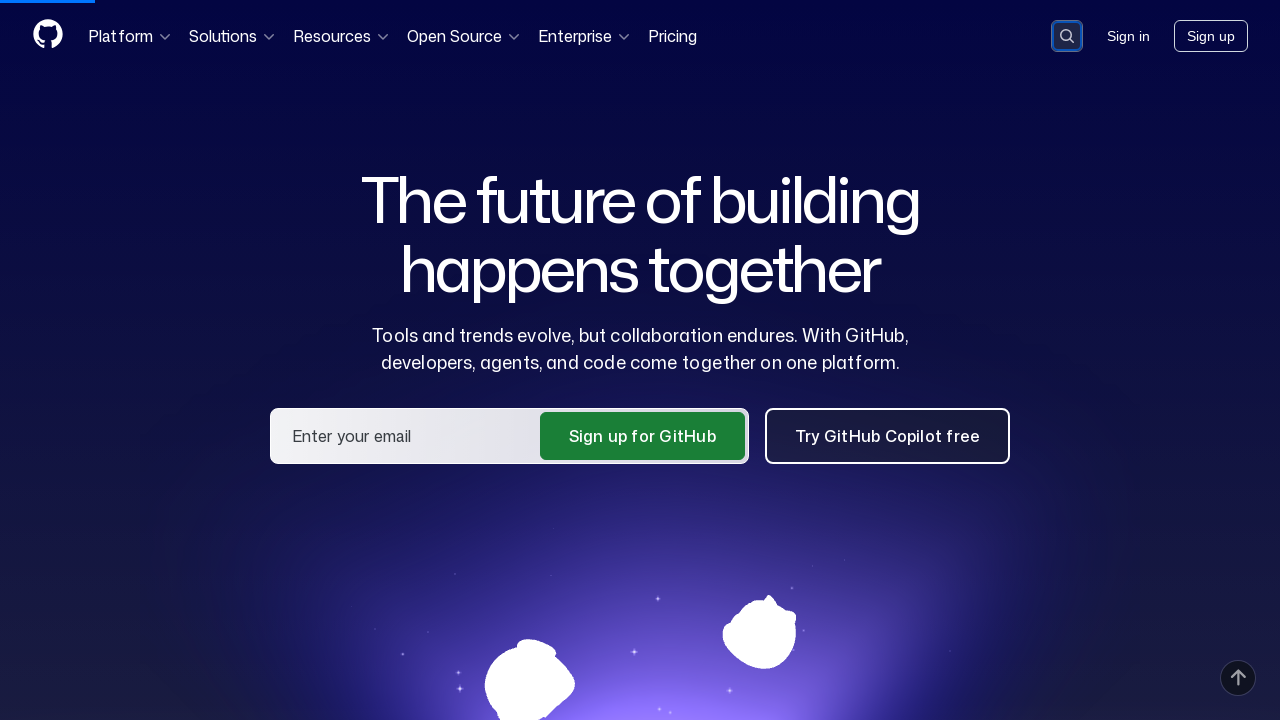

Clicked repository link 'AleksShakhmatov/HW12_Allure_Reports' in search results at (524, 161) on a:has-text('AleksShakhmatov/HW12_Allure_Reports')
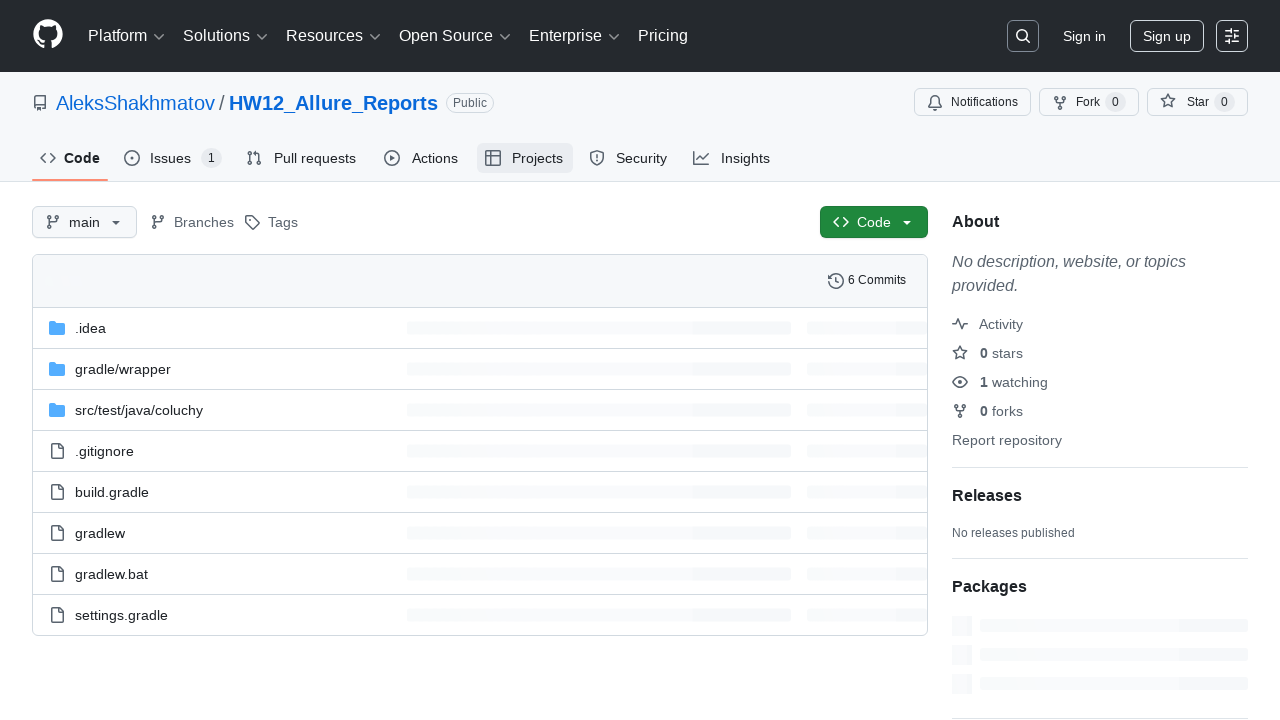

Clicked on Issues tab at (173, 158) on #issues-tab
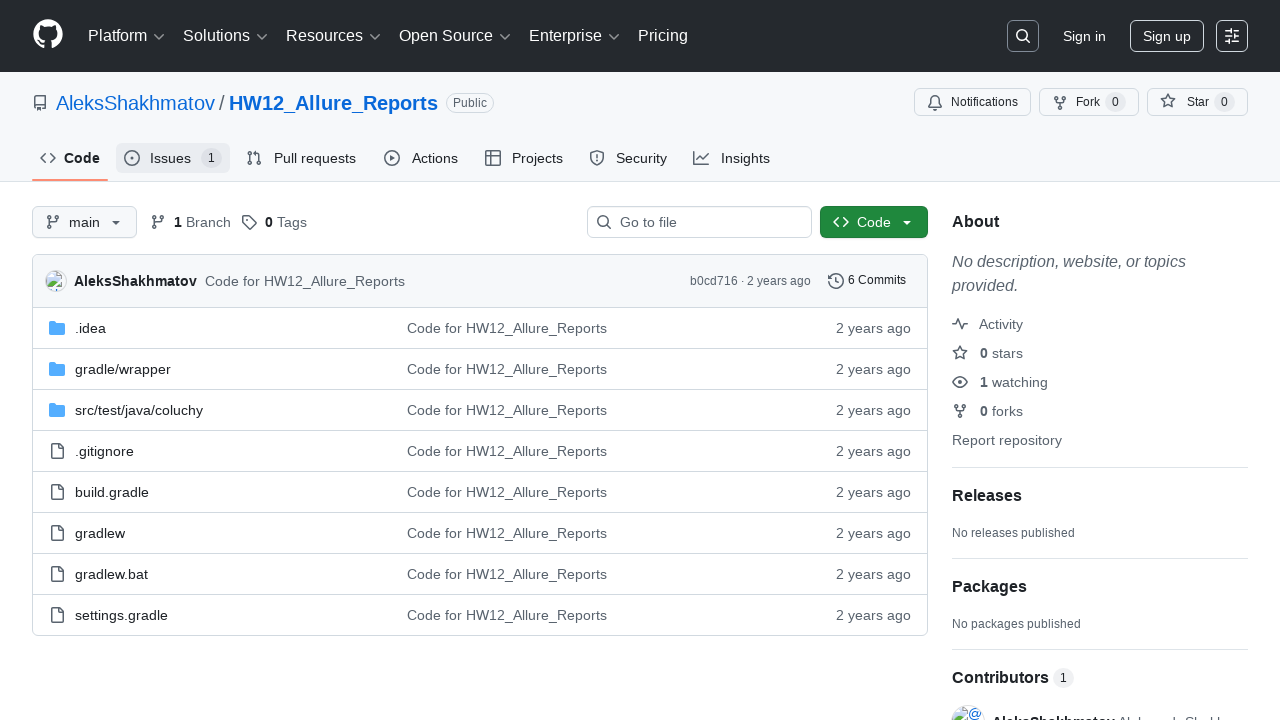

Verified issue #1 exists in Issues tab
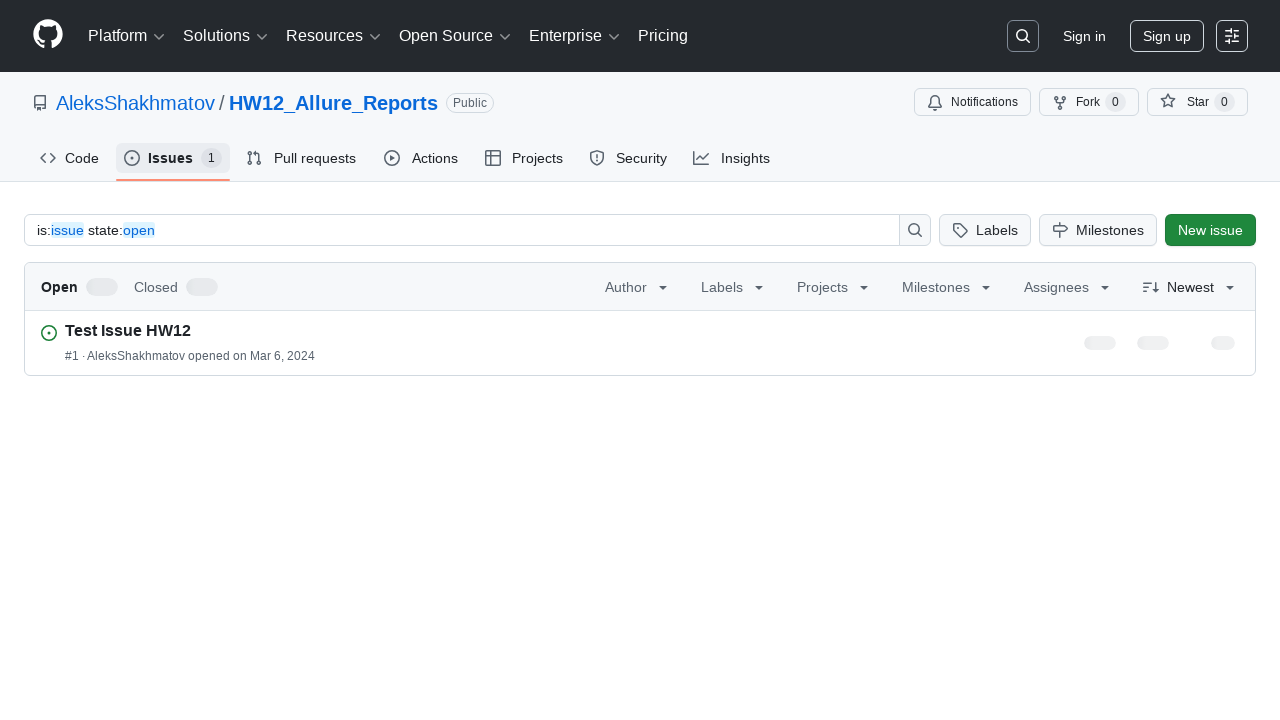

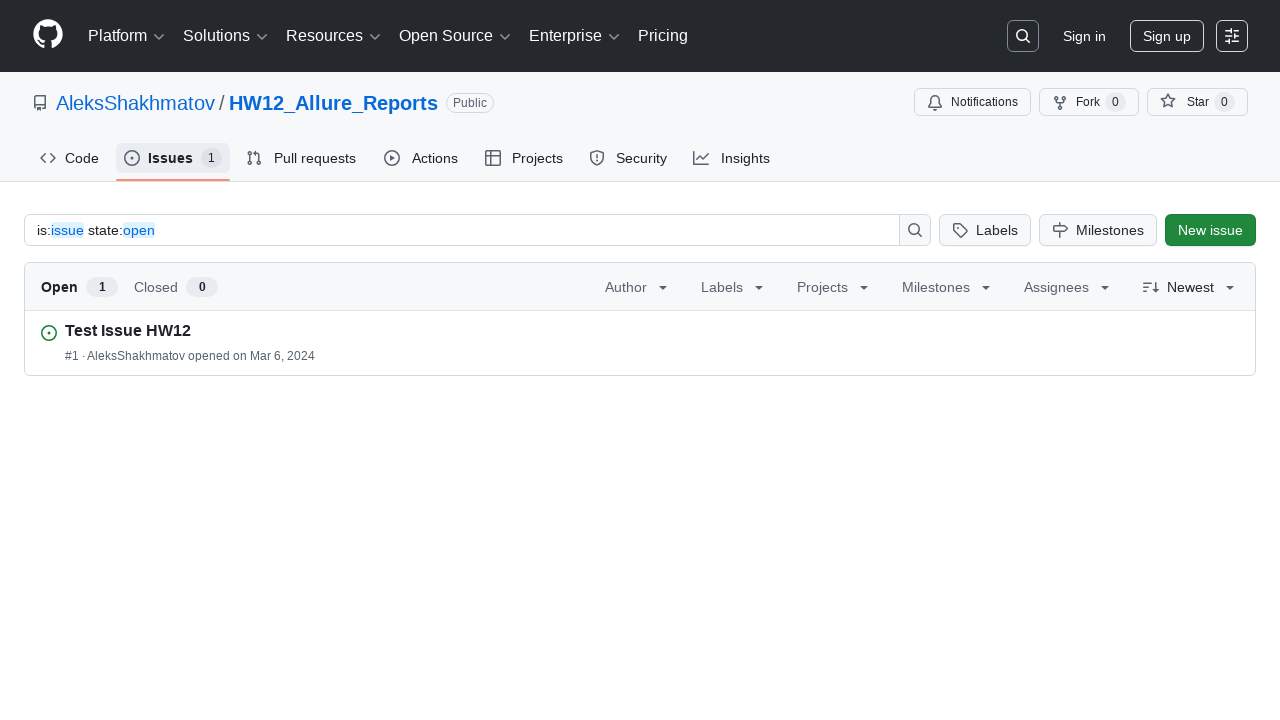